Tests drag and drop functionality on jQuery UI demo page by dragging an element to a drop zone

Starting URL: https://jqueryui.com/droppable

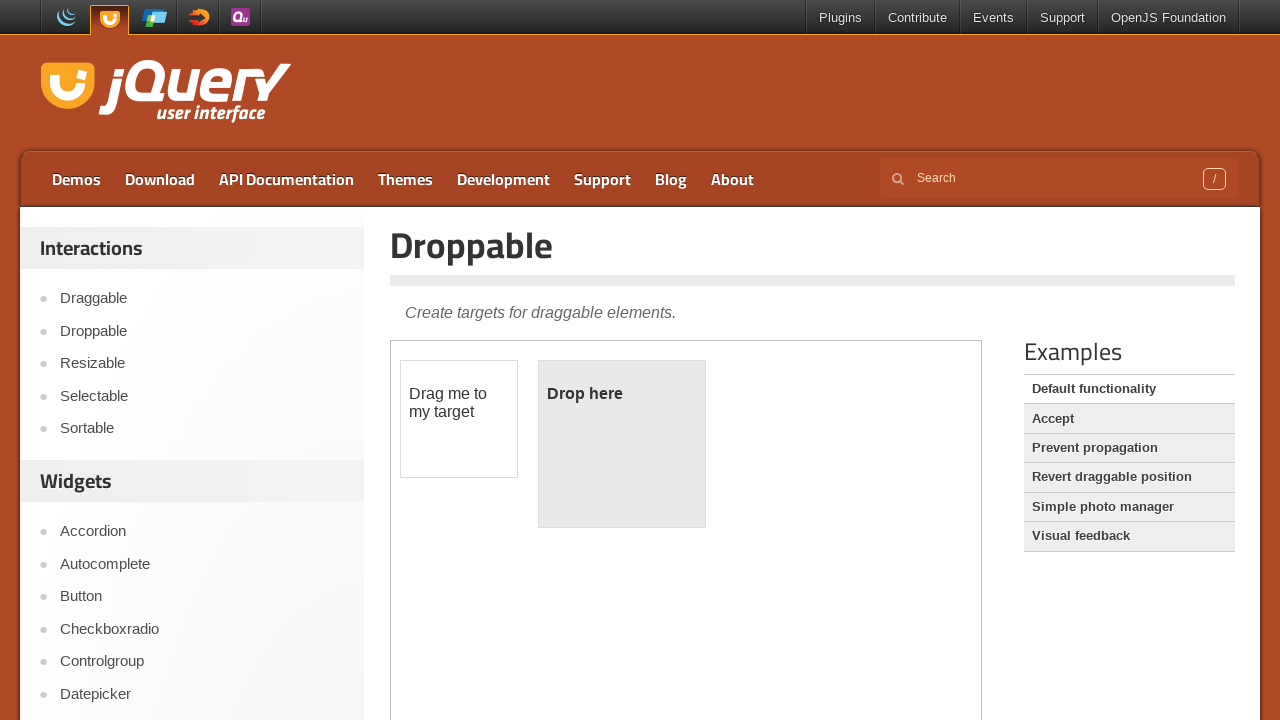

Located the iframe containing the drag and drop demo
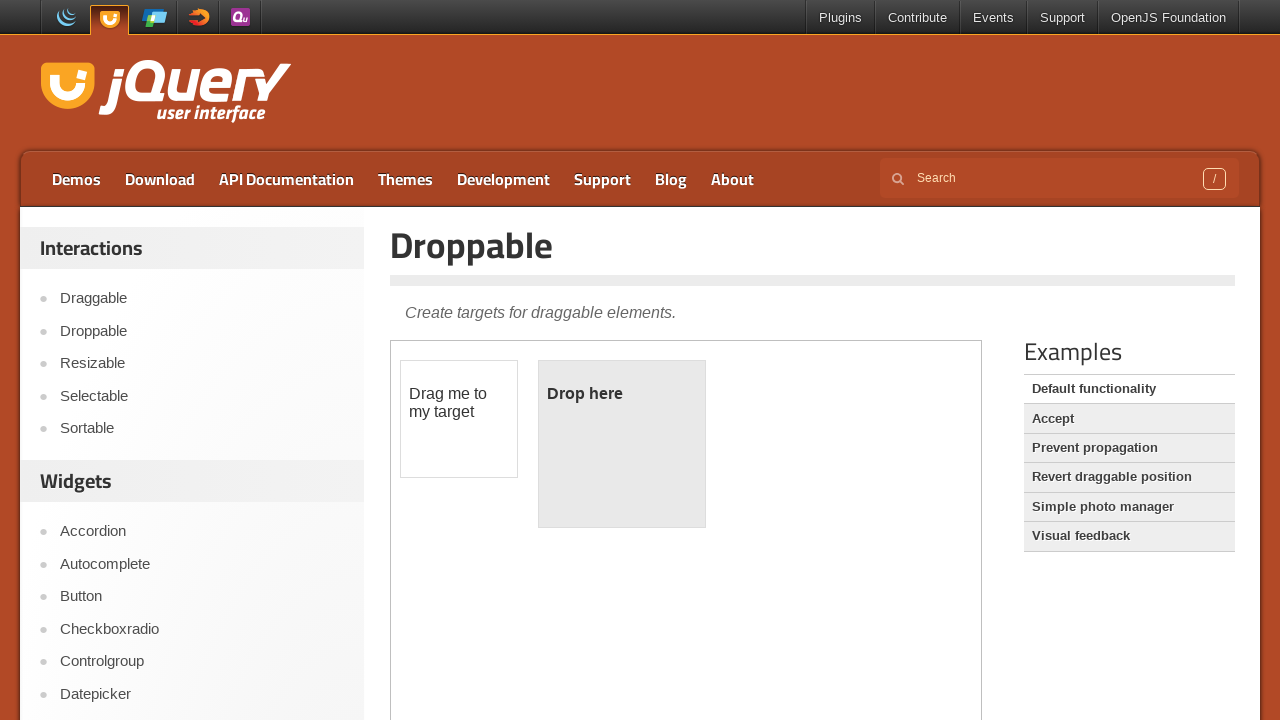

Located the draggable element
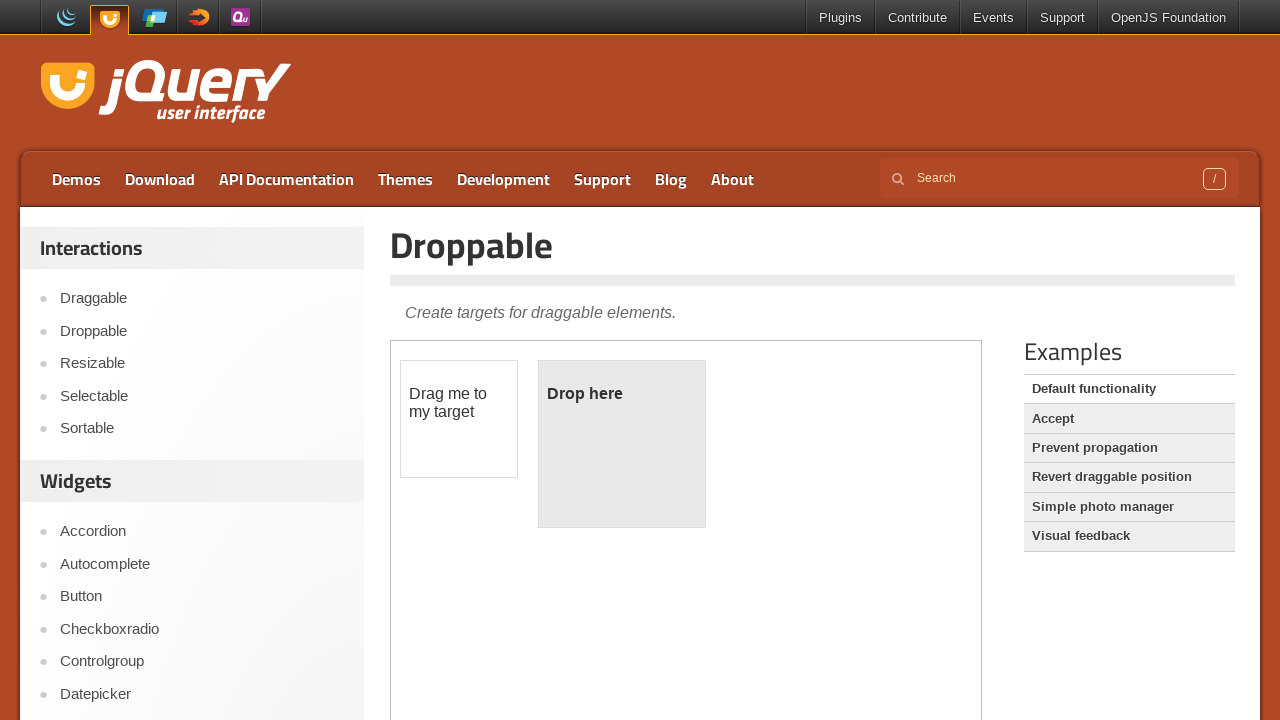

Located the droppable target element
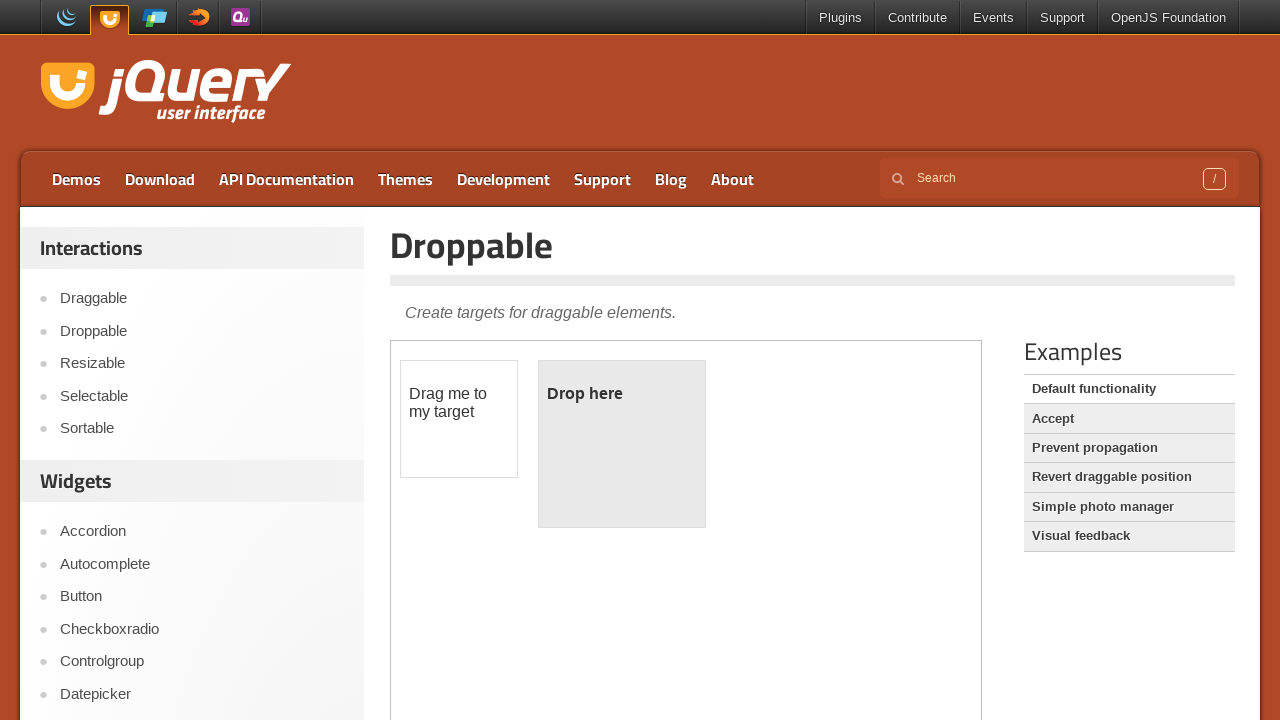

Dragged element to drop zone successfully at (622, 444)
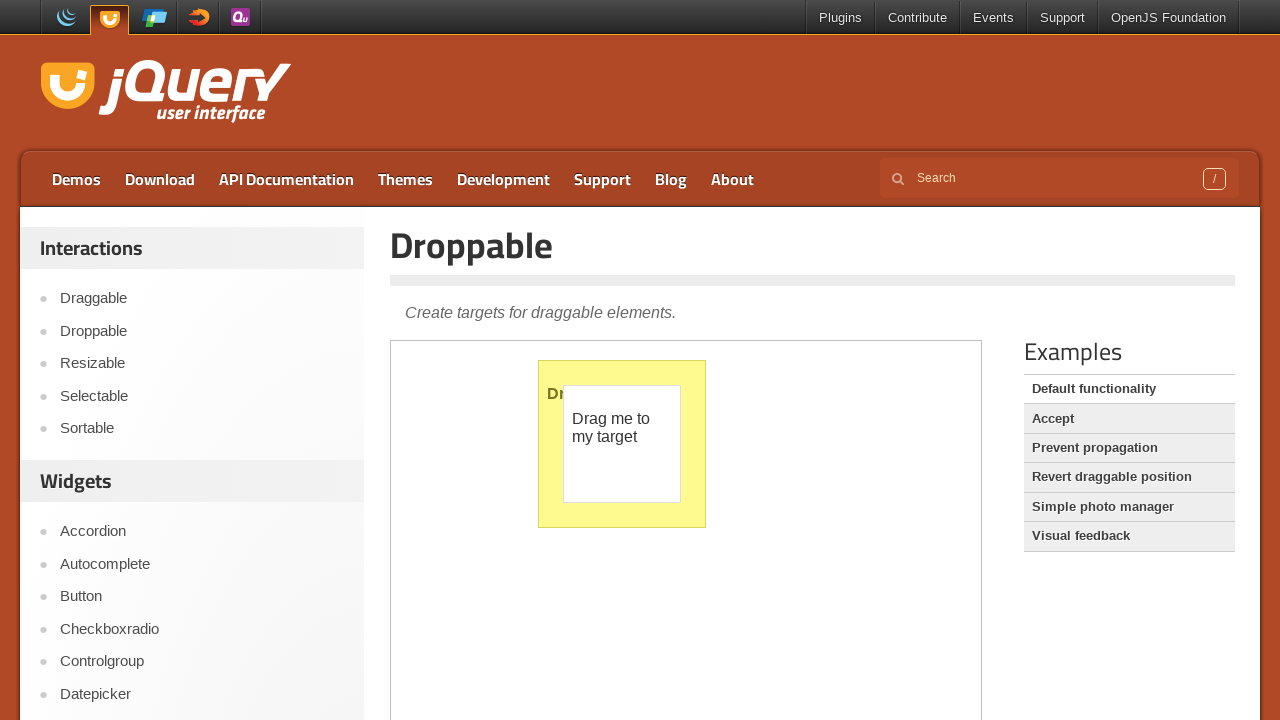

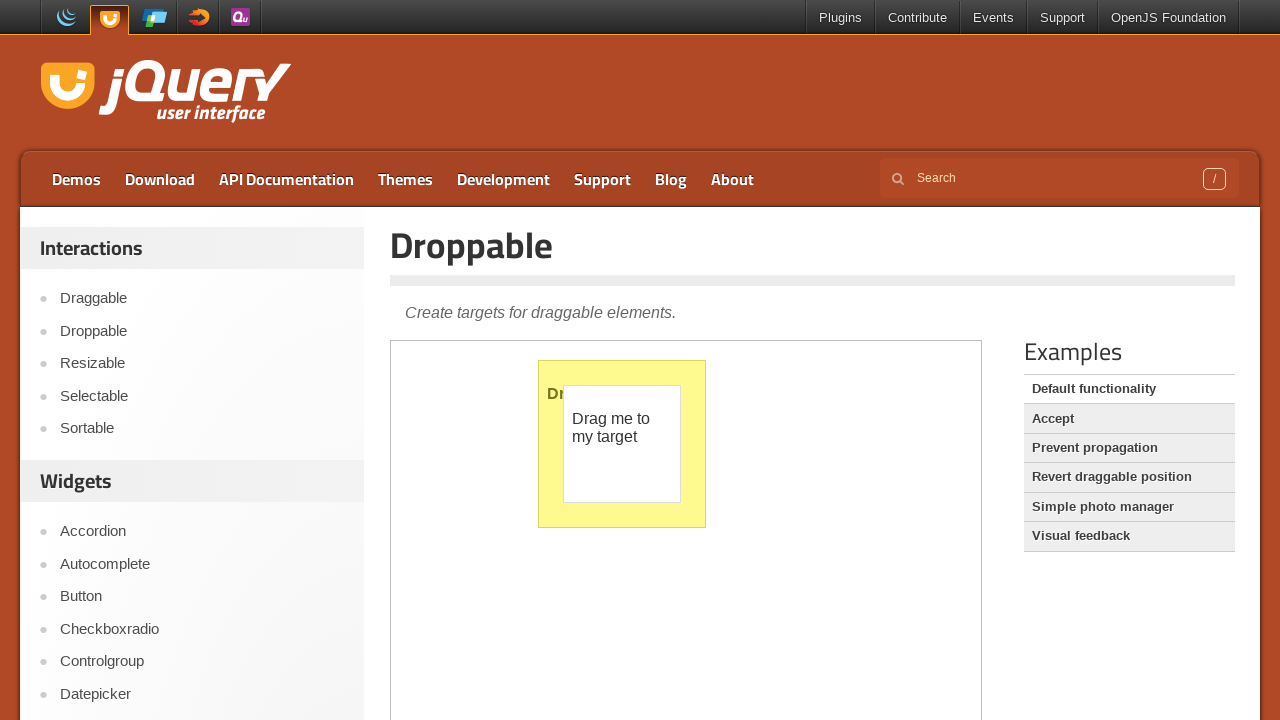